Tests checkbox functionality by verifying default states, clicking to select checkbox #1 and deselect checkbox #2, then verifying the updated states

Starting URL: http://practice.cydeo.com/checkboxes

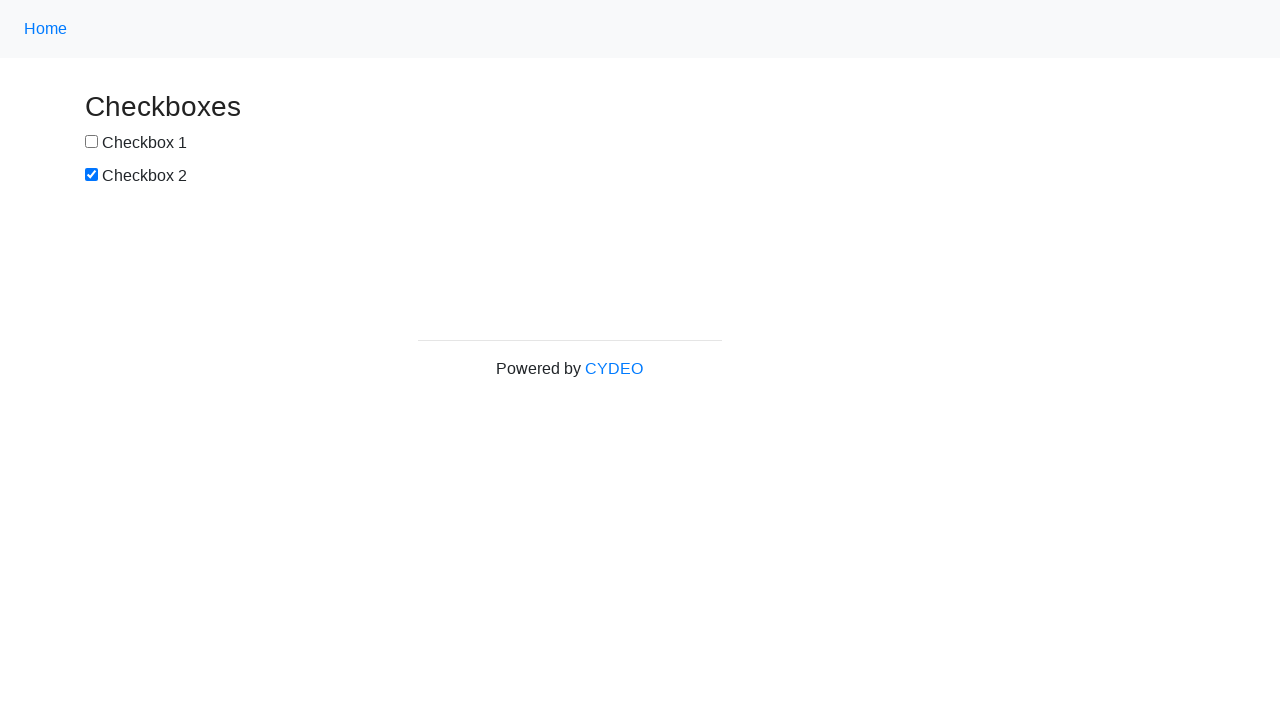

Located checkbox #1 element with id 'box1'
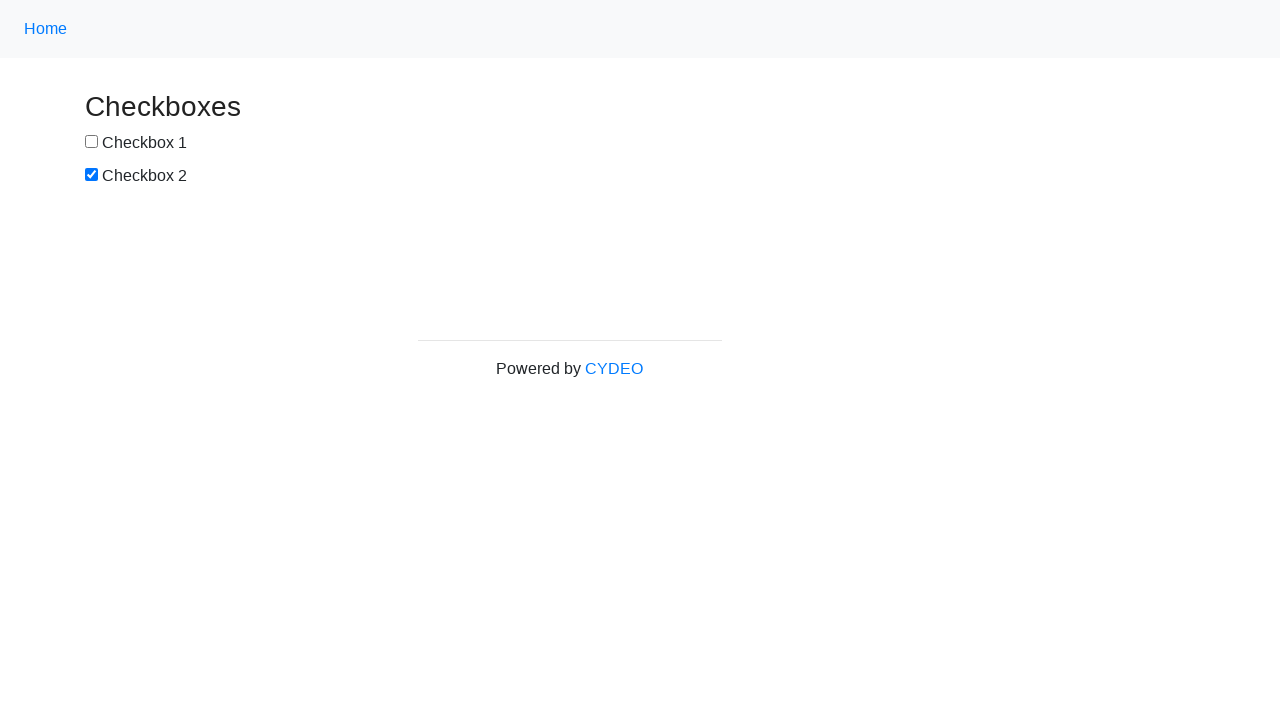

Located checkbox #2 element with name 'checkbox2'
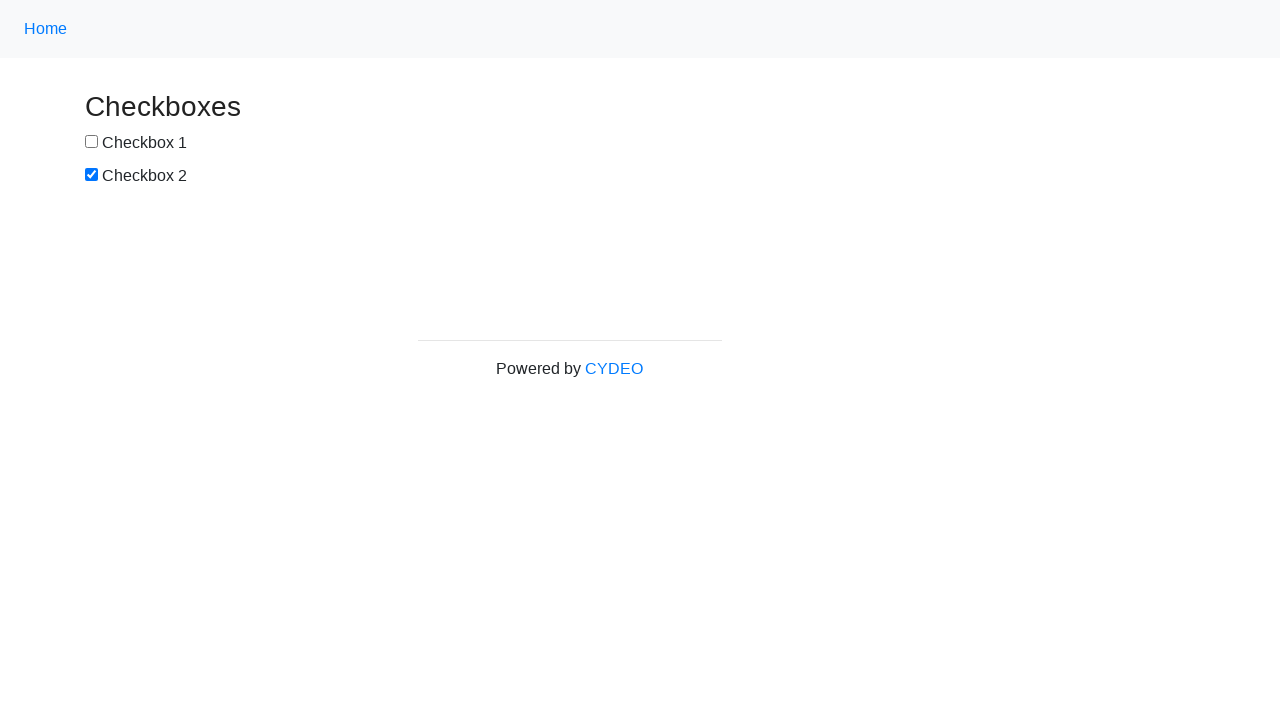

Verified checkbox #1 is not selected by default
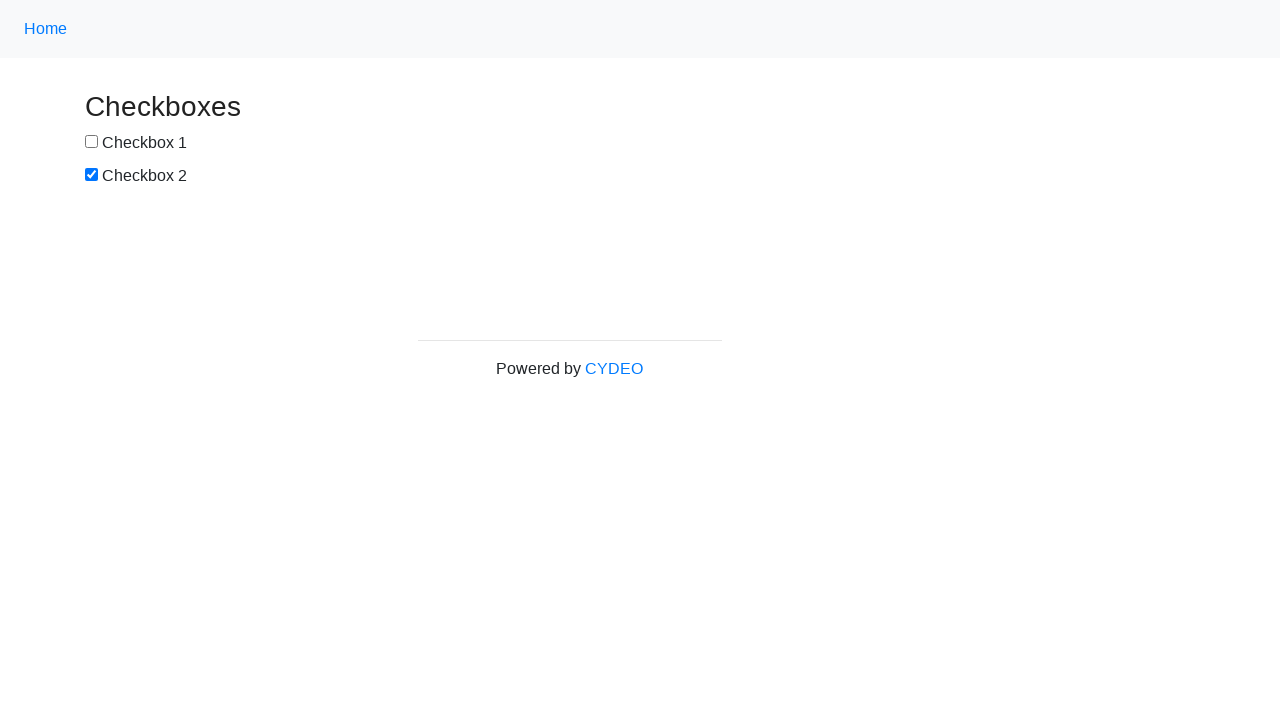

Verified checkbox #2 is selected by default
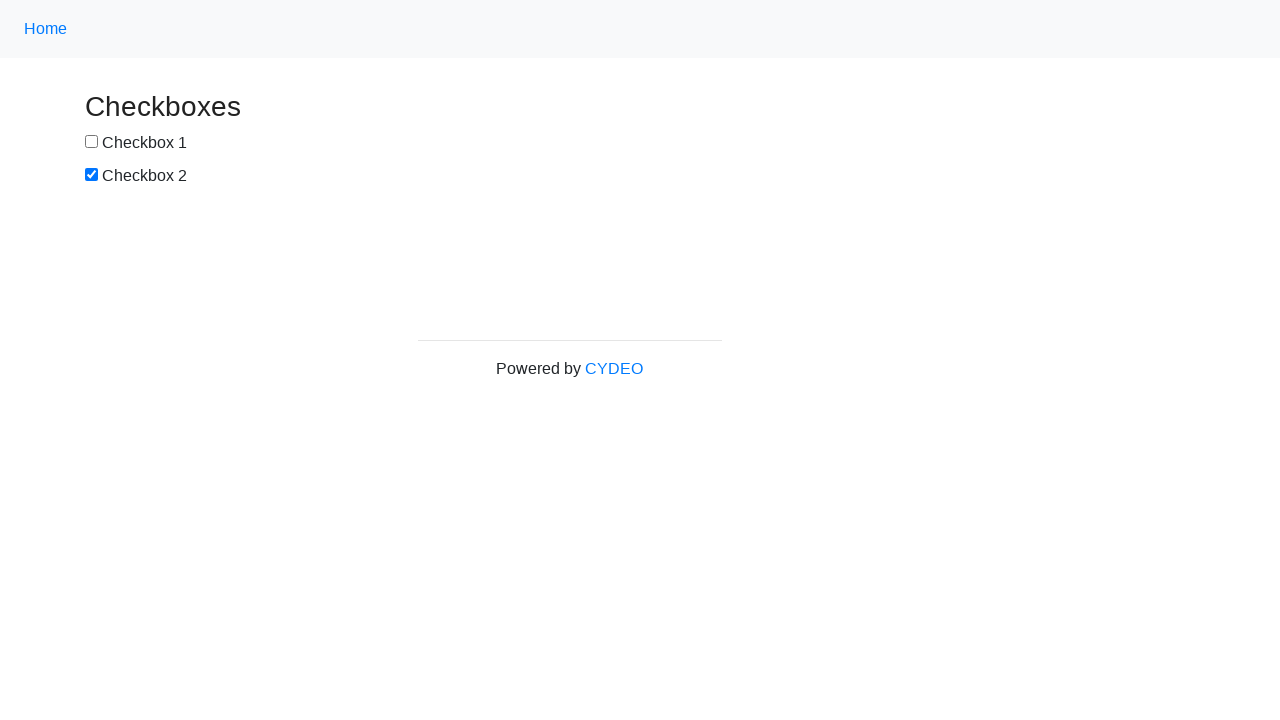

Clicked checkbox #1 to select it at (92, 142) on #box1
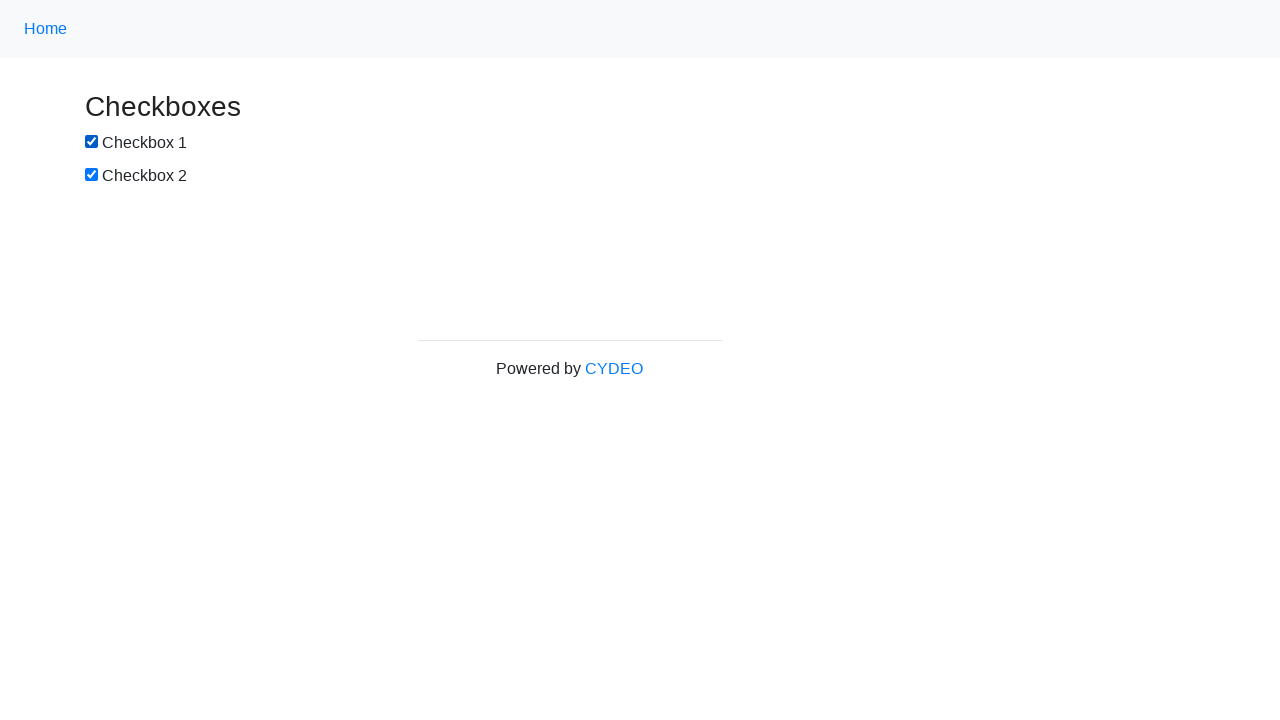

Clicked checkbox #2 to deselect it at (92, 175) on input[name='checkbox2']
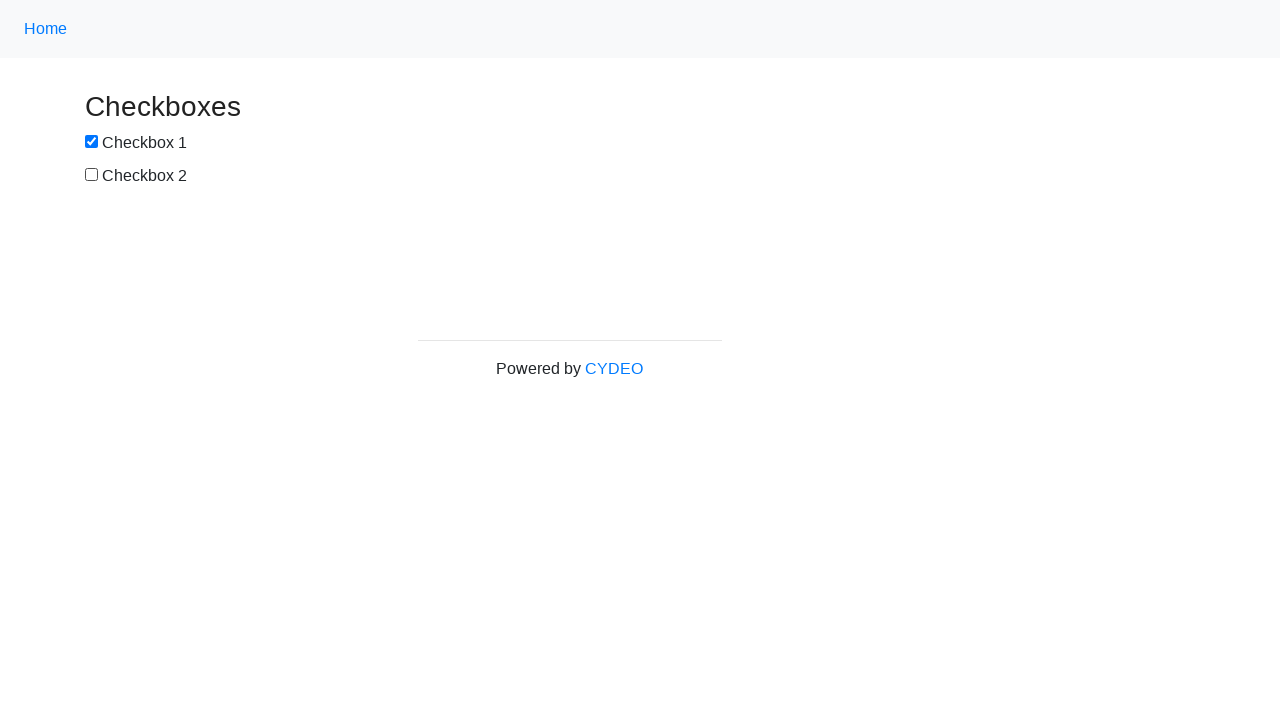

Verified checkbox #1 is now selected after clicking
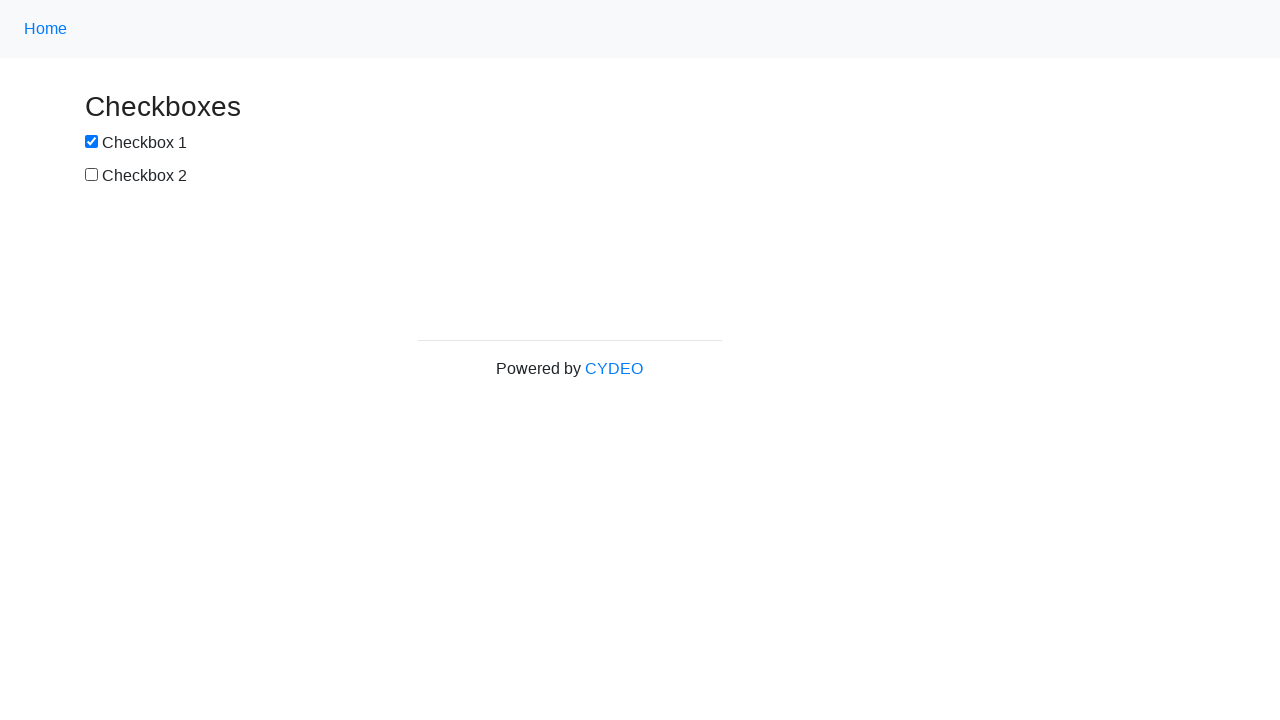

Verified checkbox #2 is now deselected after clicking
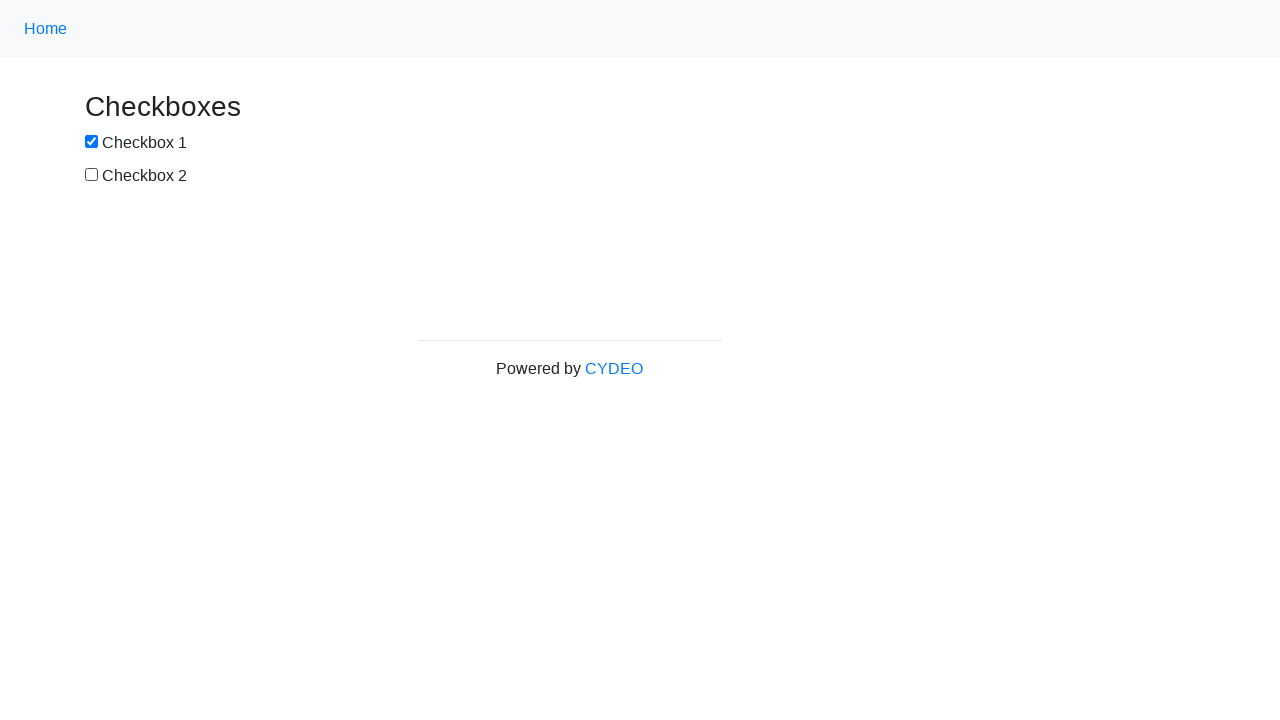

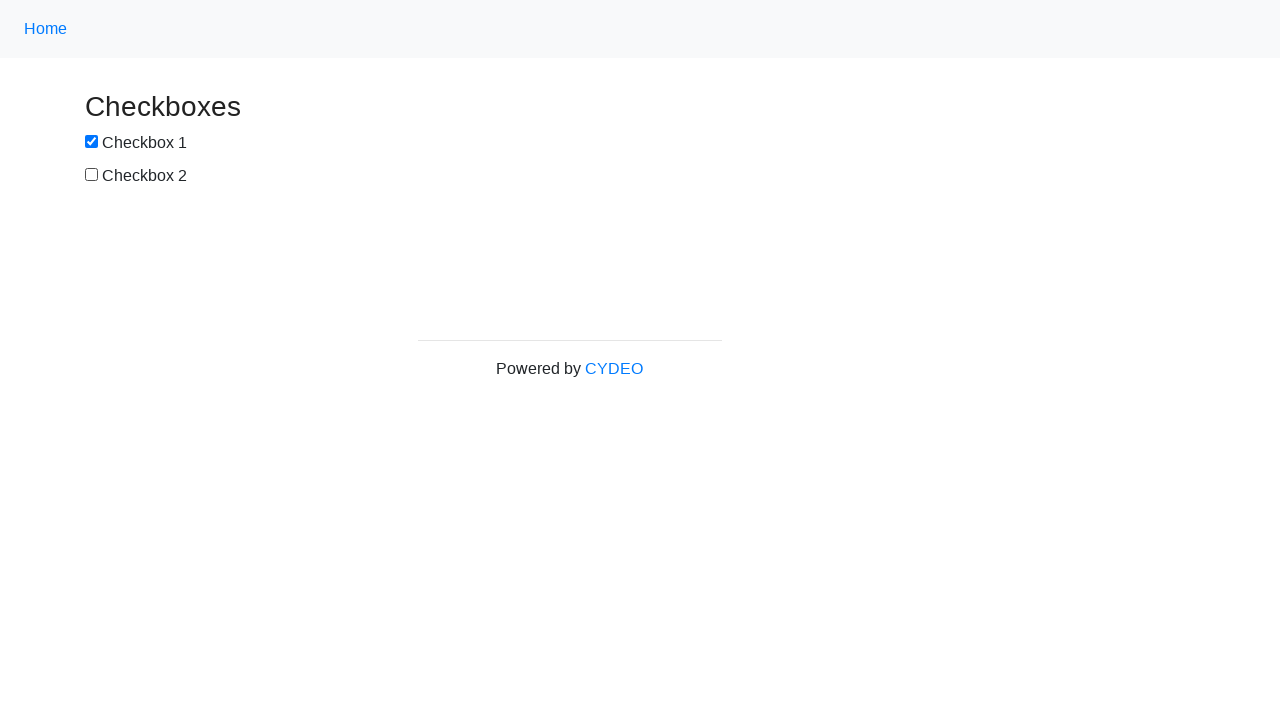